Tests the complete e-commerce purchase flow on DemoBlaze: selecting a product, adding it to cart, filling out the order form with shipping and payment details, and confirming the purchase.

Starting URL: https://www.demoblaze.com

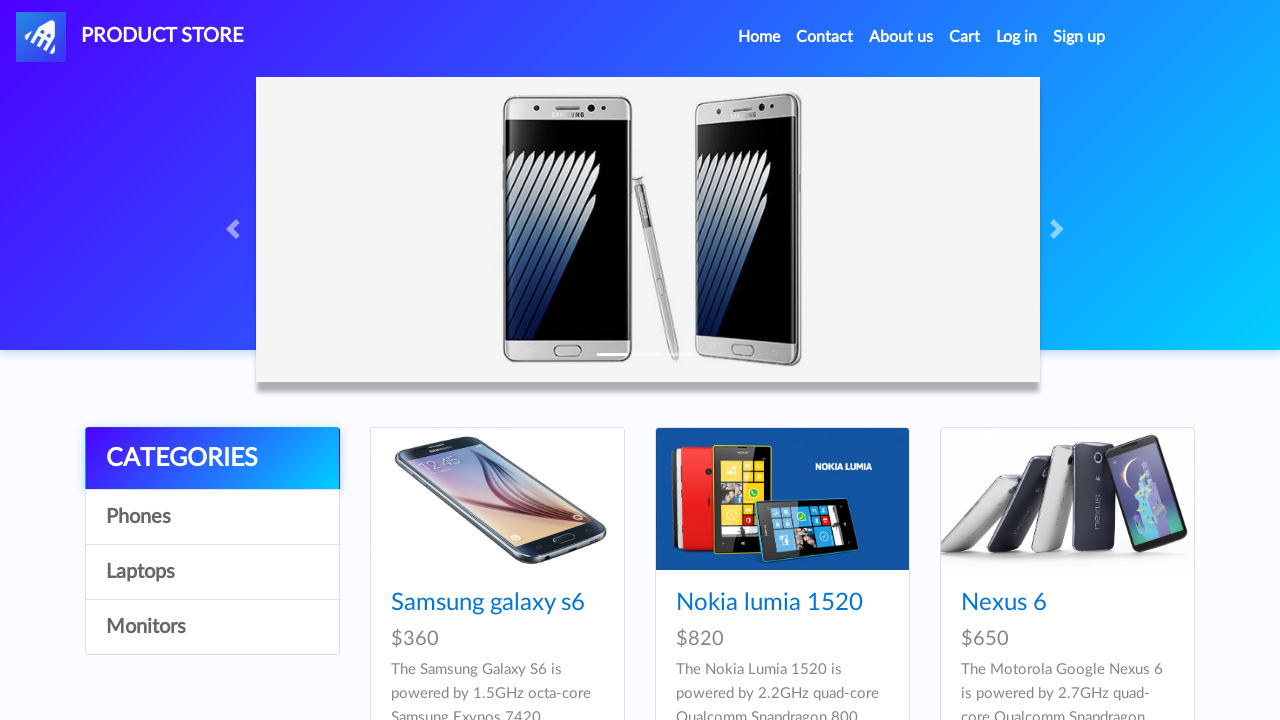

Homepage loaded successfully
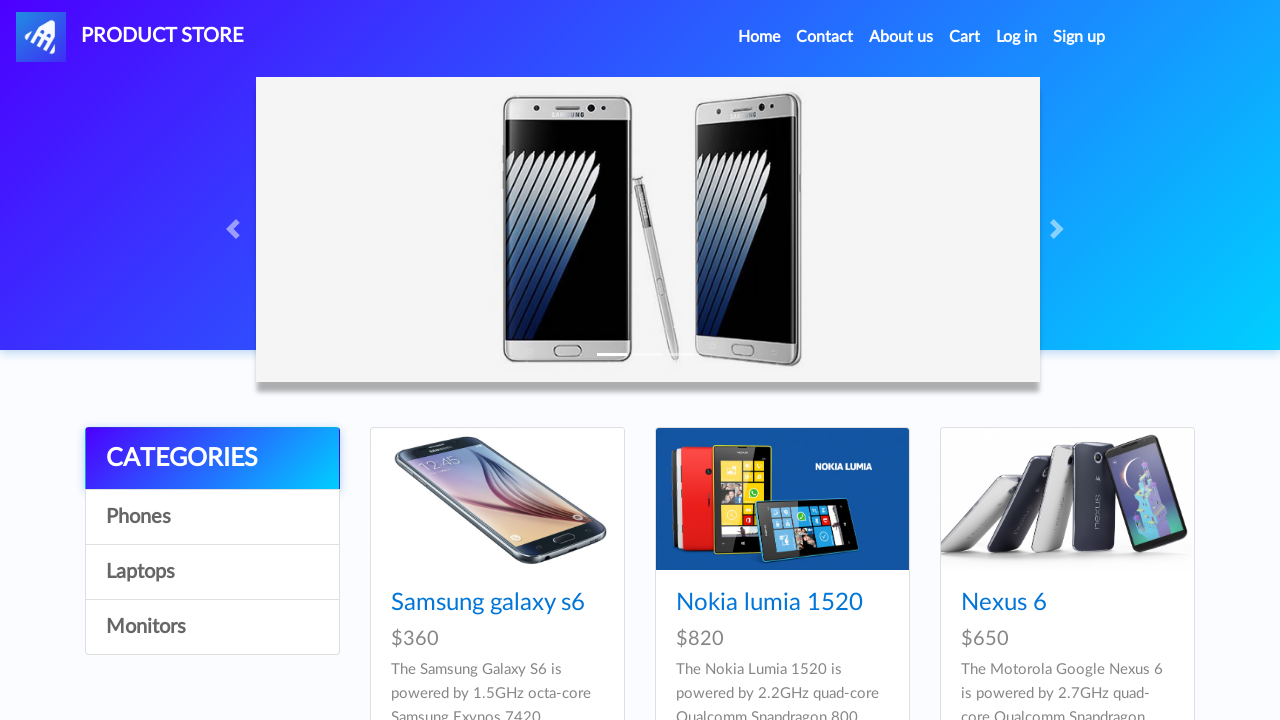

Clicked on Samsung galaxy s6 product at (488, 603) on xpath=//*[text() = 'Samsung galaxy s6']
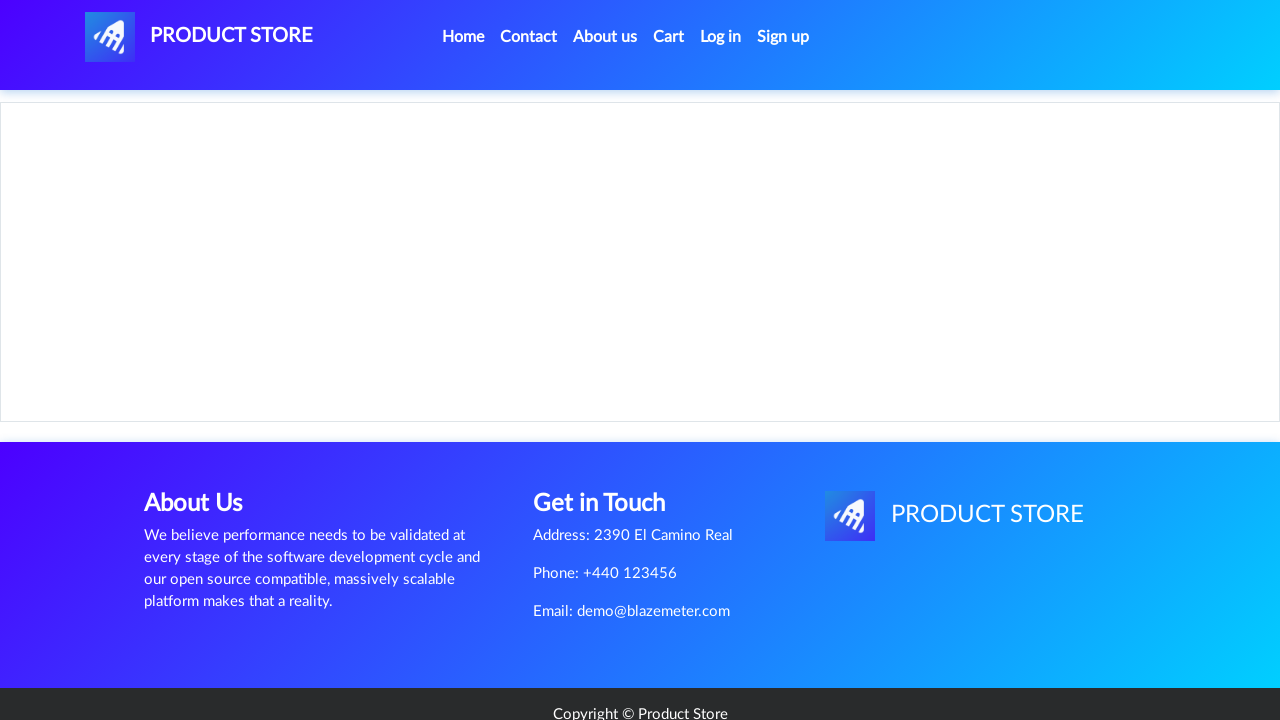

Product details page loaded
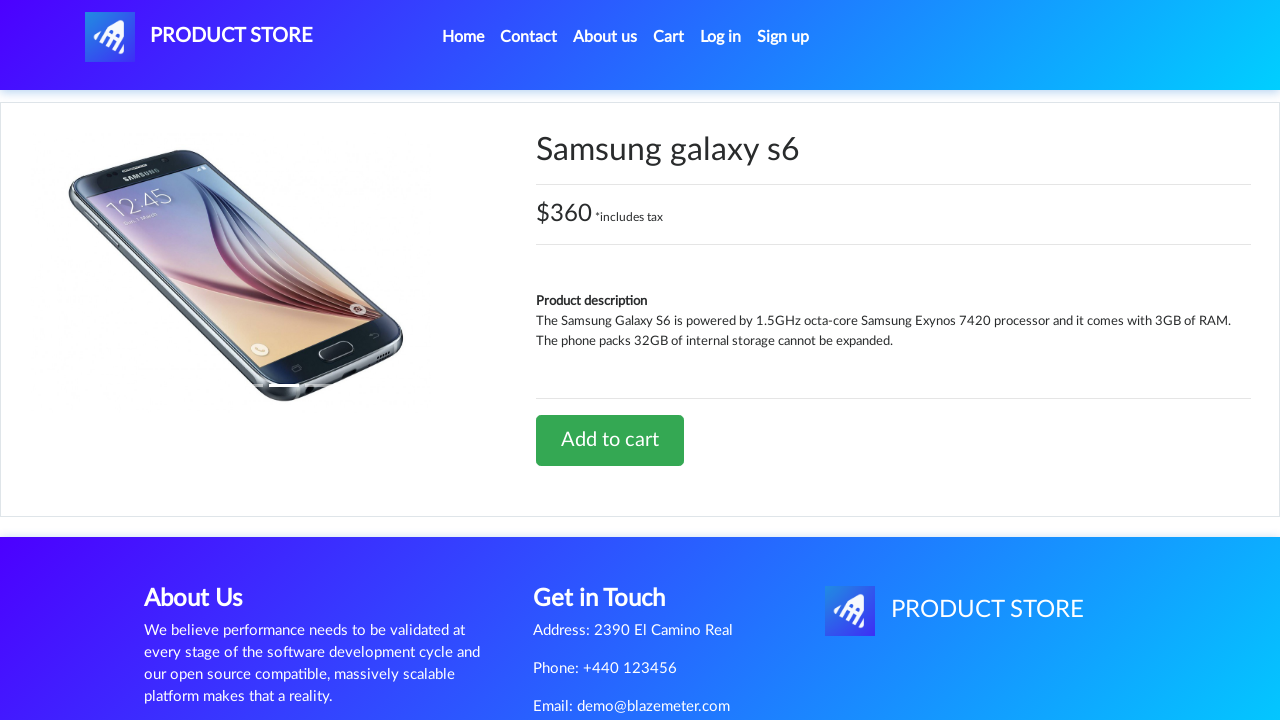

Clicked 'Add to cart' button at (610, 440) on xpath=//*[text() = 'Add to cart']
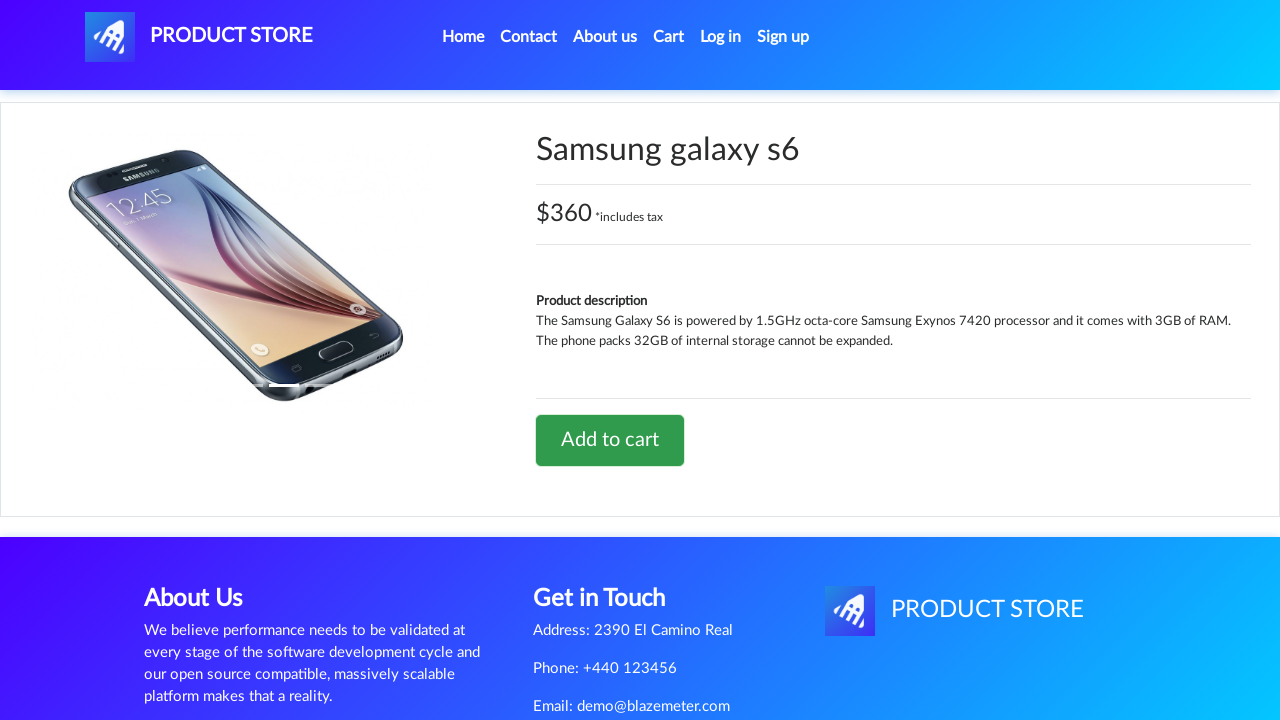

Accepted alert dialog after adding to cart
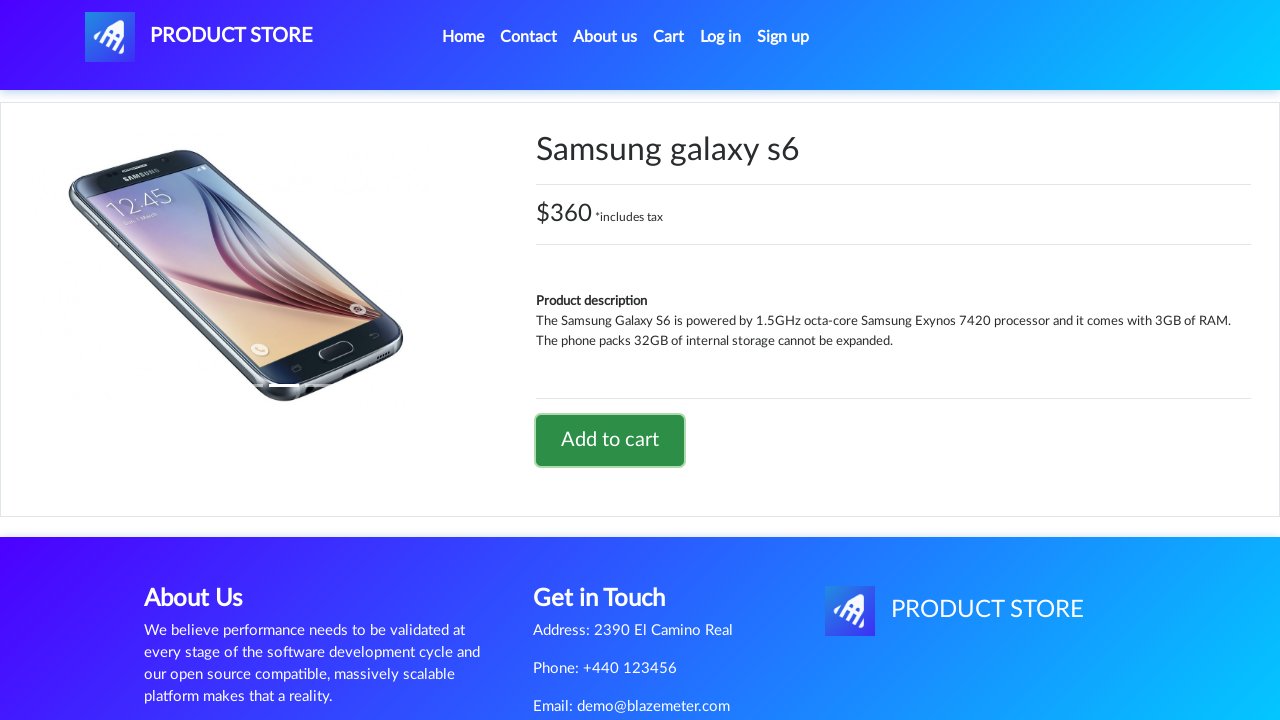

Waited 2 seconds for cart update
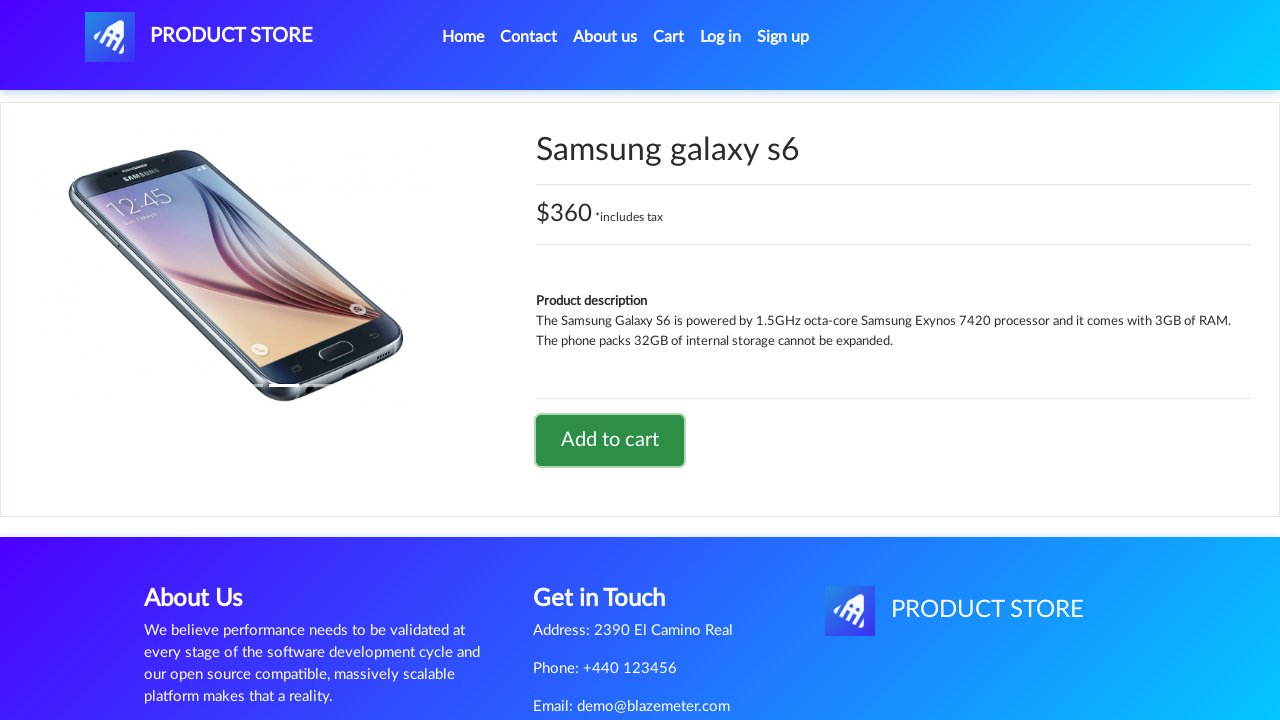

Clicked on Cart link at (669, 37) on xpath=//*[text() = 'Cart']
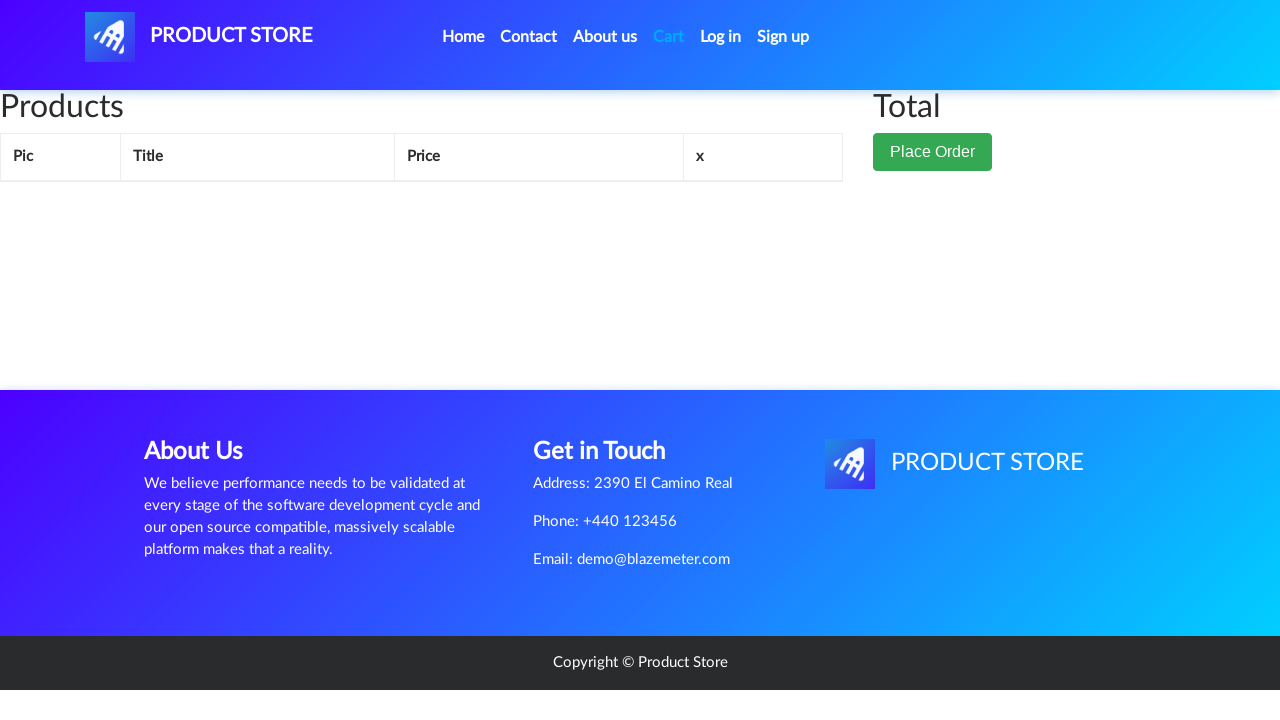

Cart page loaded
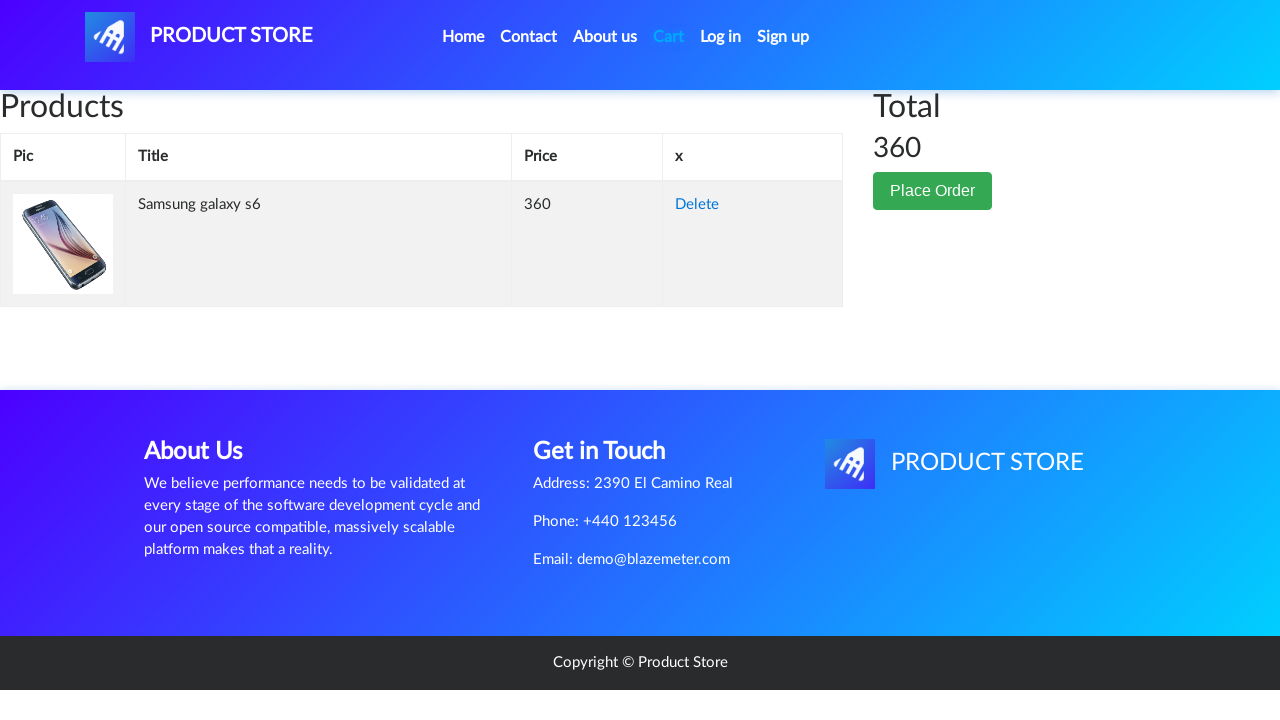

Clicked 'Place Order' button at (933, 191) on xpath=//*[text() = 'Place Order']
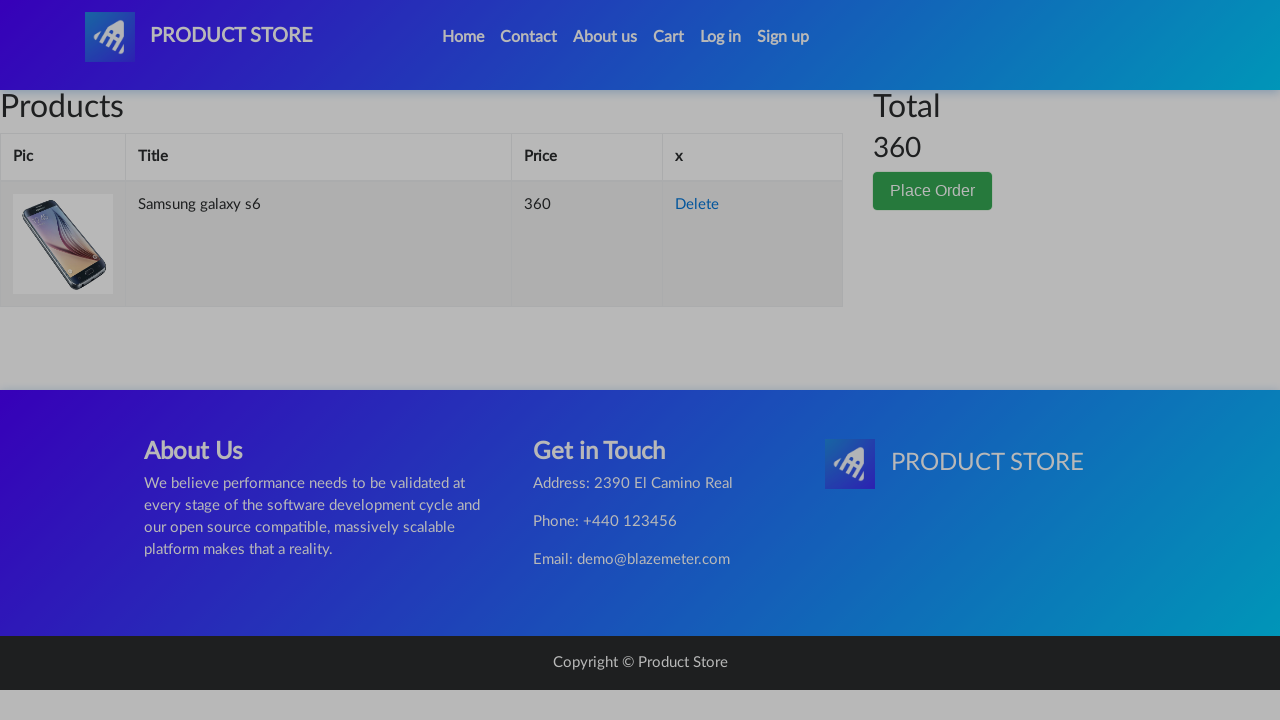

Order form appeared with name field visible
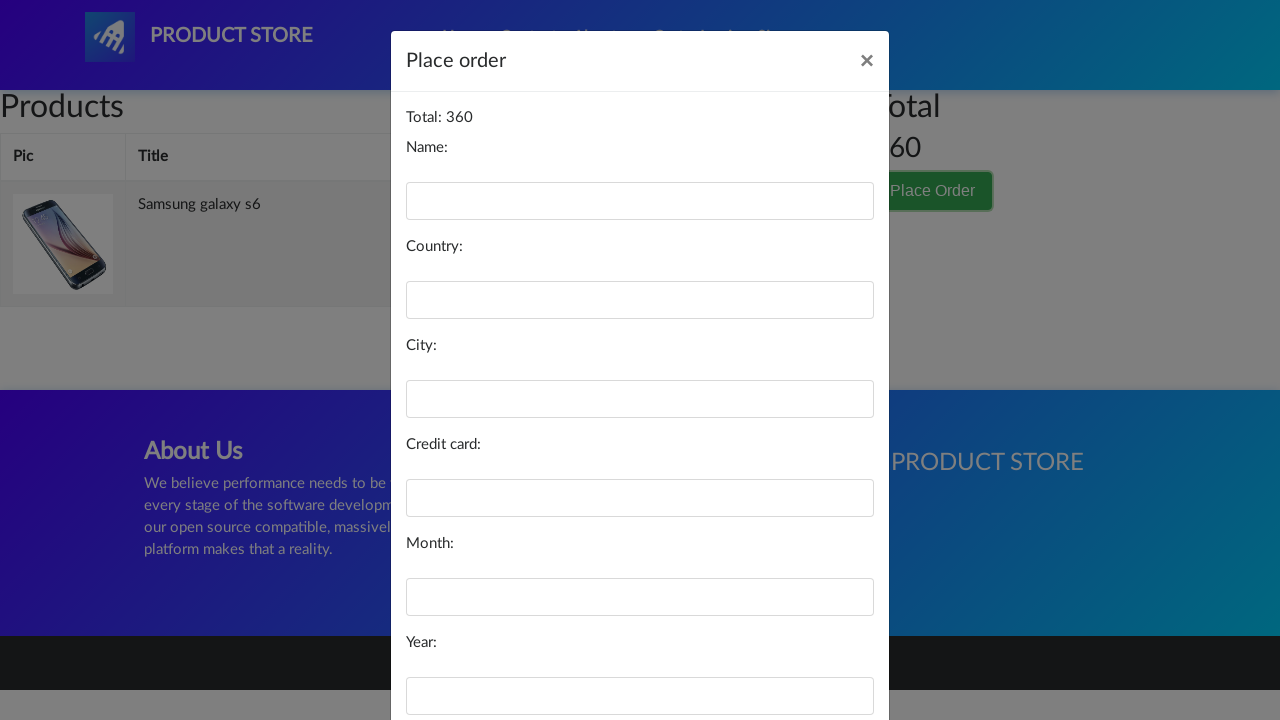

Filled name field with 'John Smith' on #name
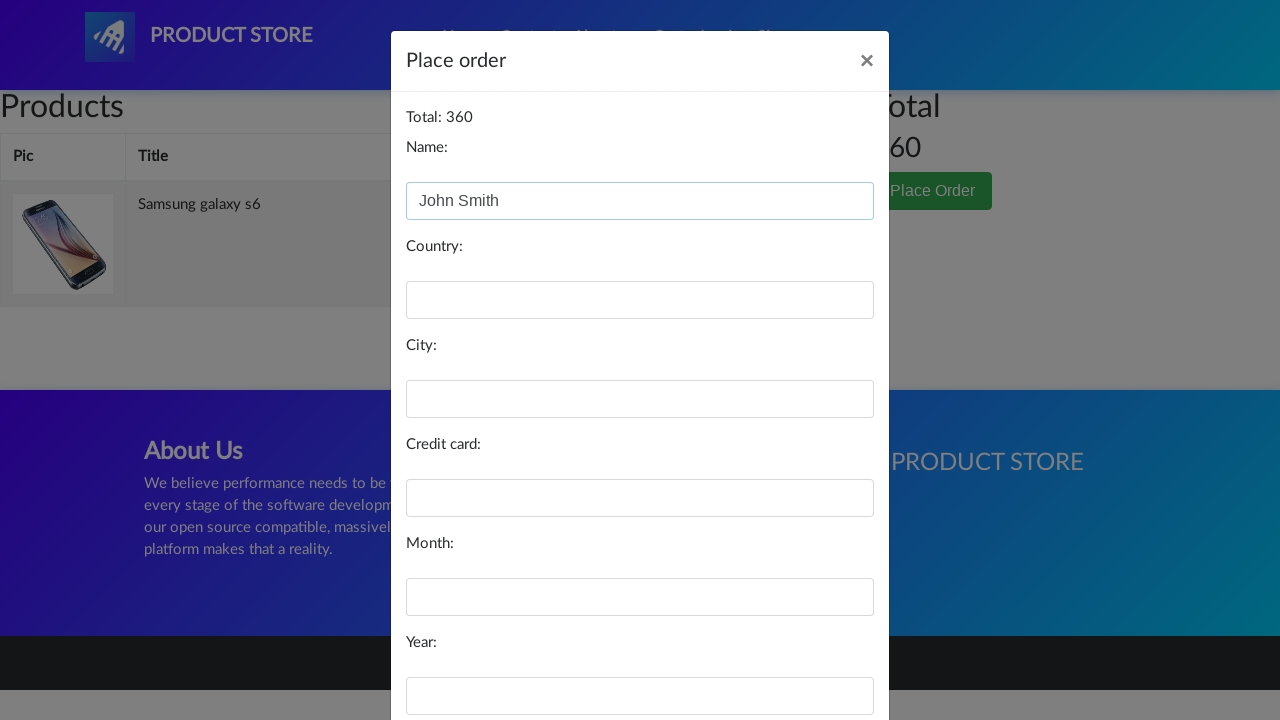

Filled country field with 'United States' on #country
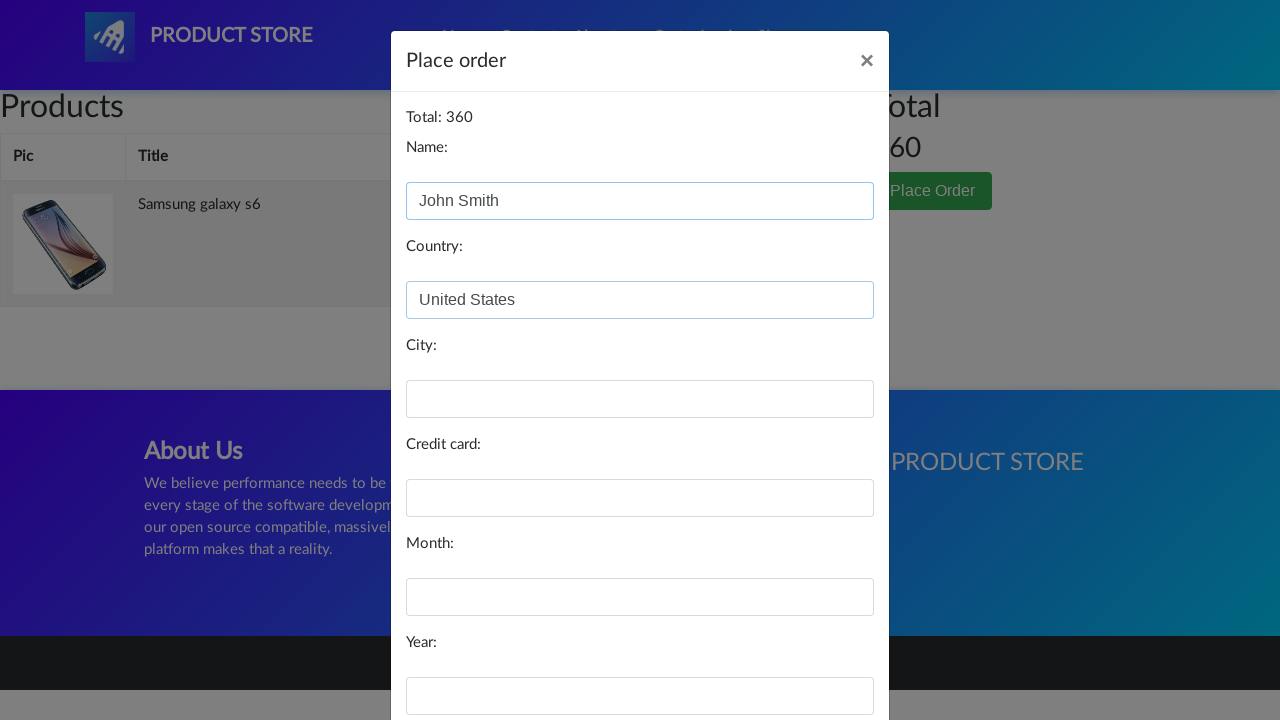

Filled city field with 'New York' on #city
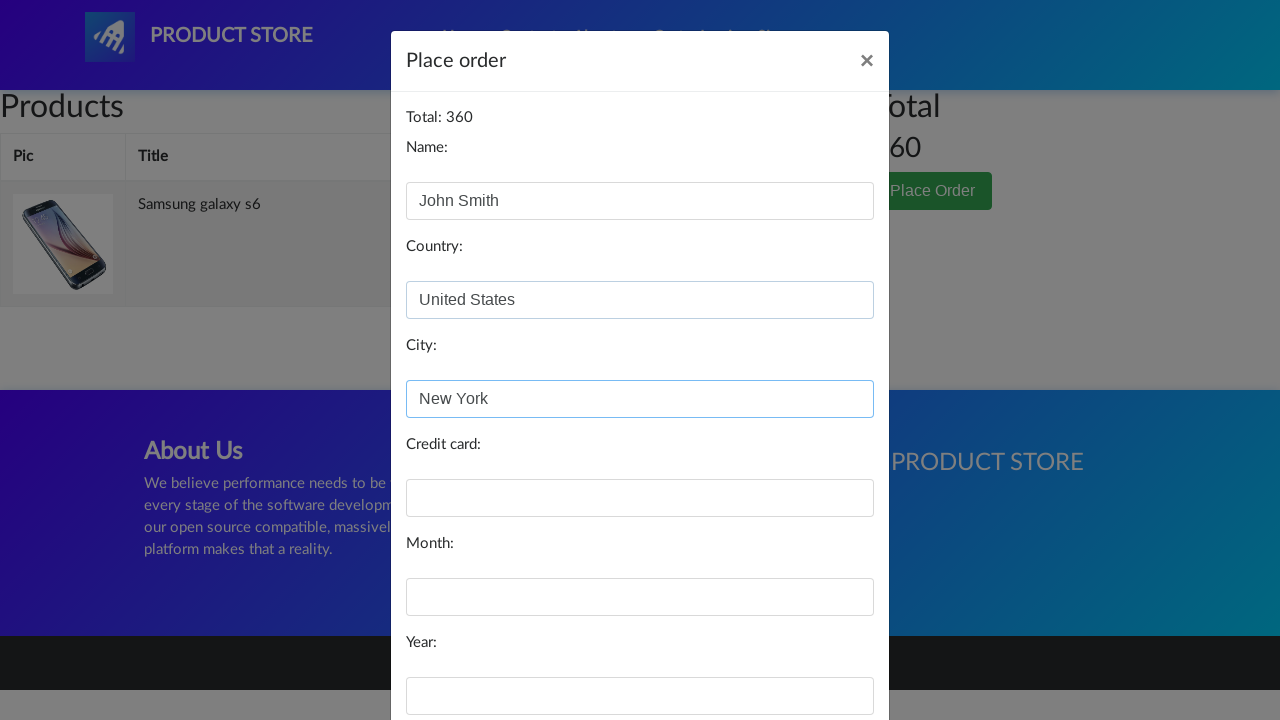

Filled card number field with test credit card on #card
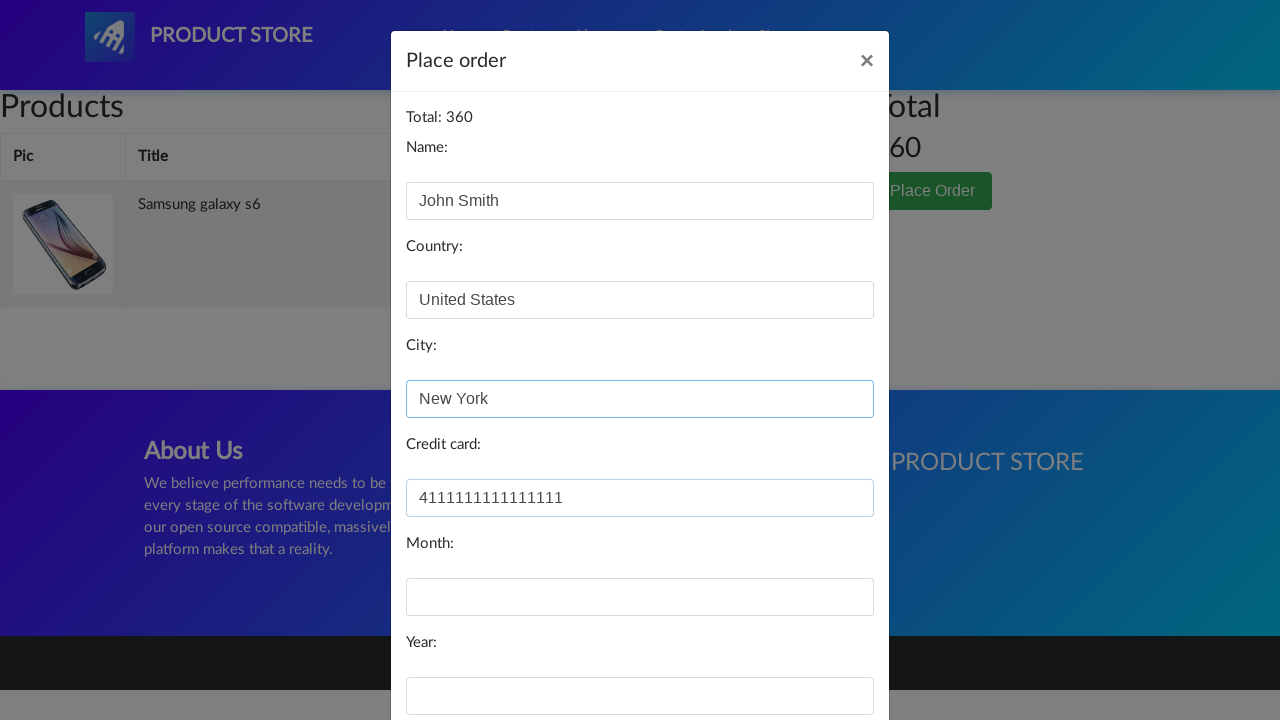

Filled expiration month field with '12' on #month
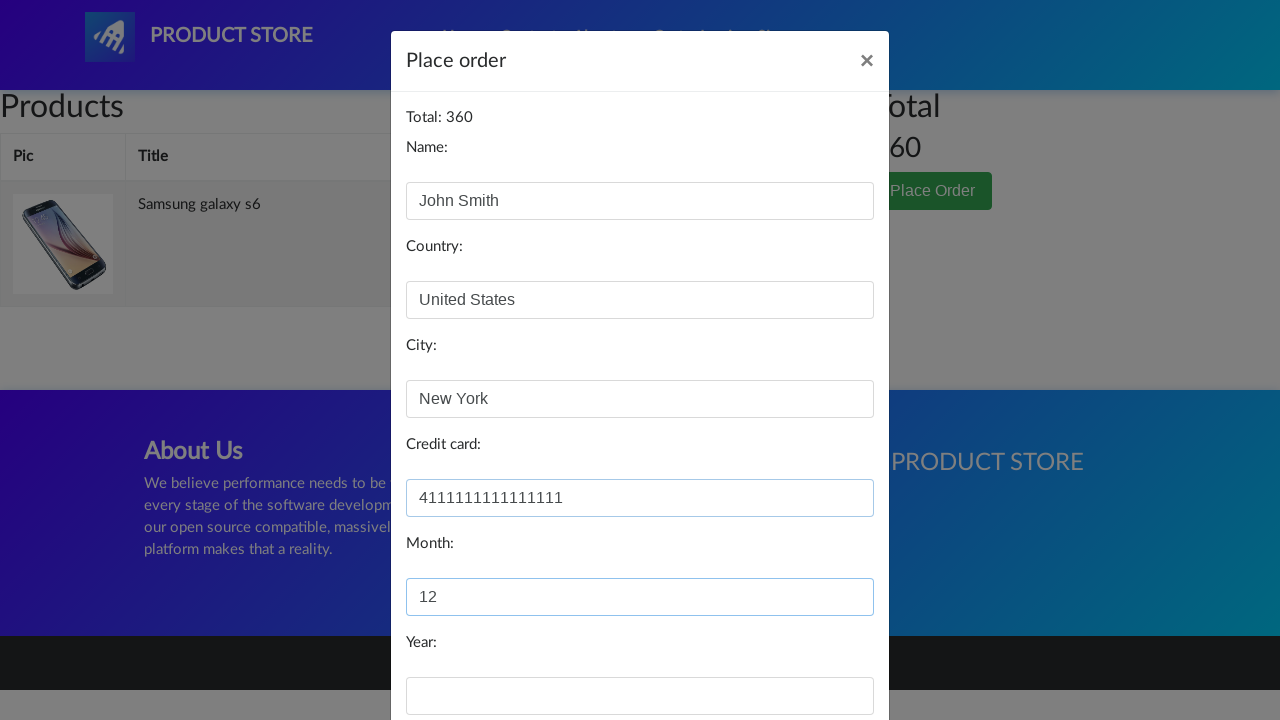

Filled expiration year field with '2025' on #year
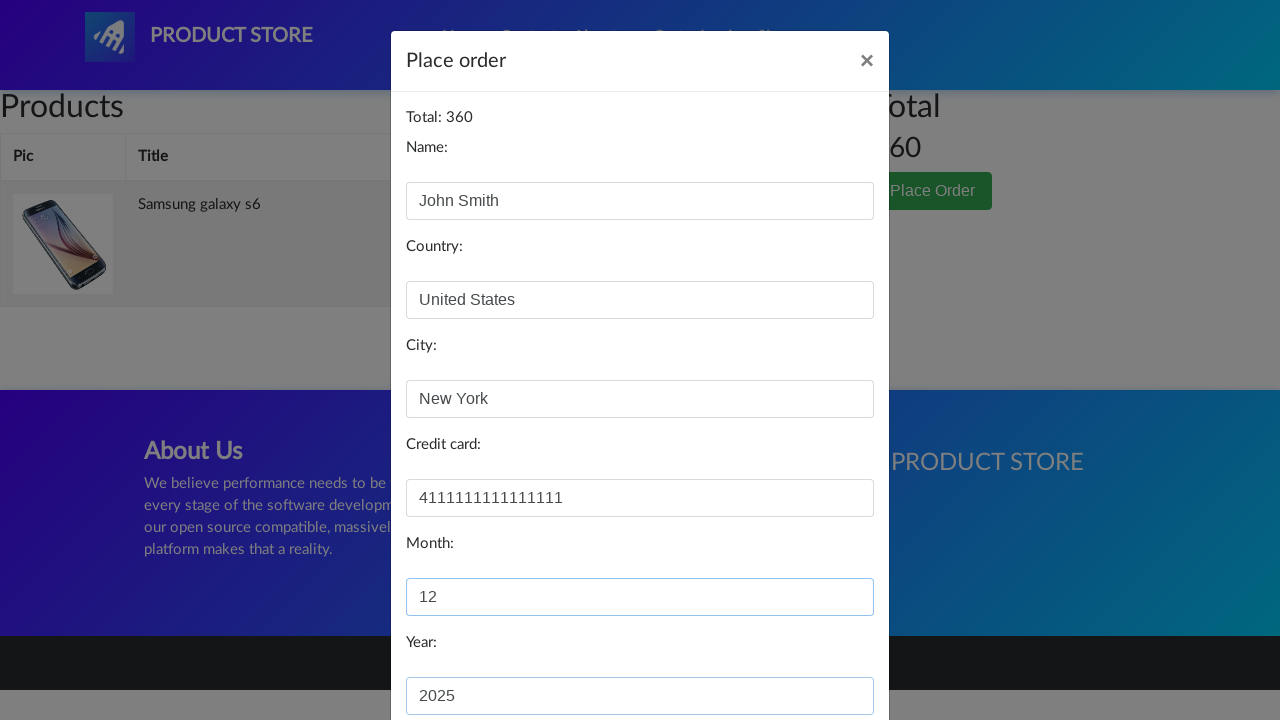

Clicked 'Purchase' button to confirm order at (823, 655) on xpath=//*[text() = 'Purchase']
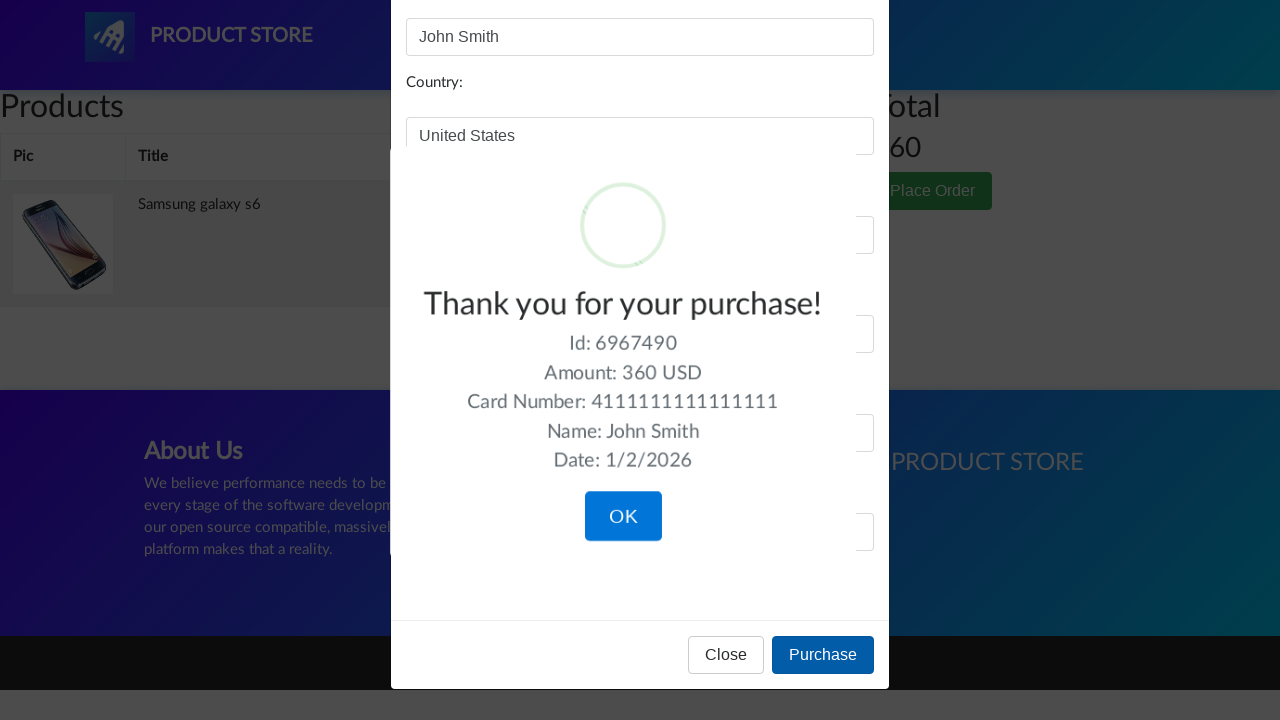

Purchase confirmation message appeared
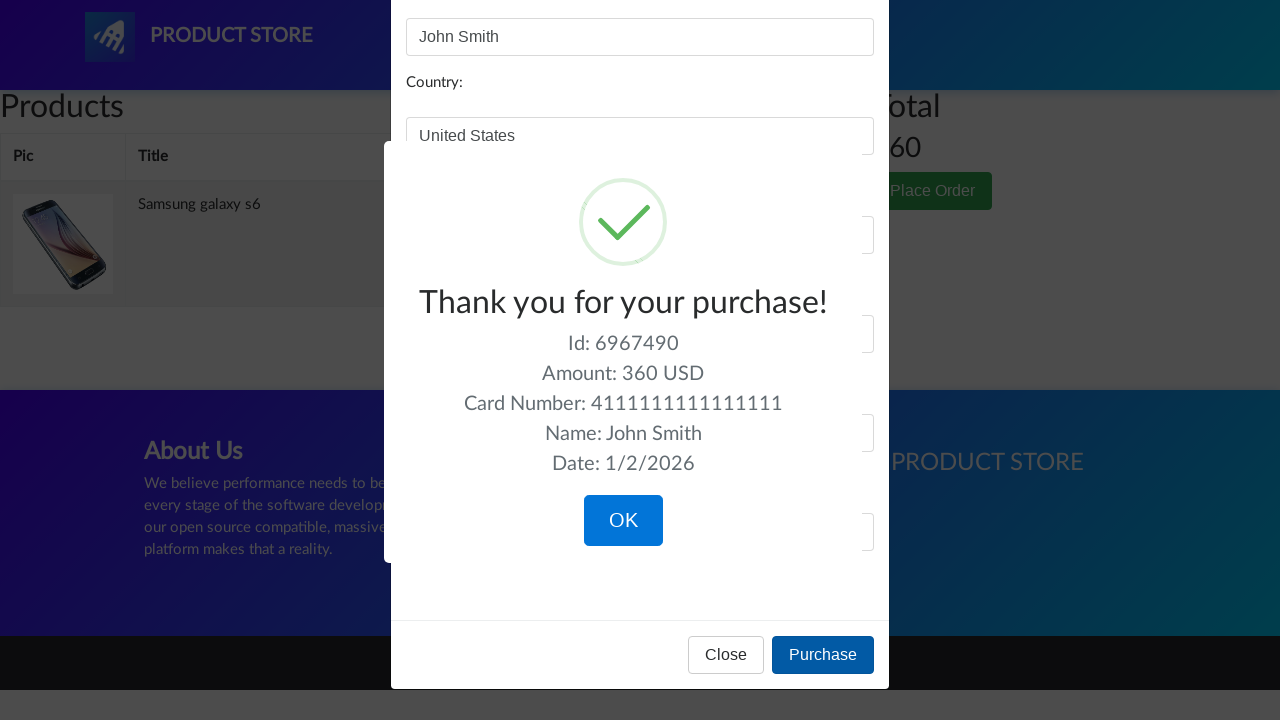

Clicked 'OK' button to close confirmation dialog at (623, 521) on xpath=//*[text() = 'OK']
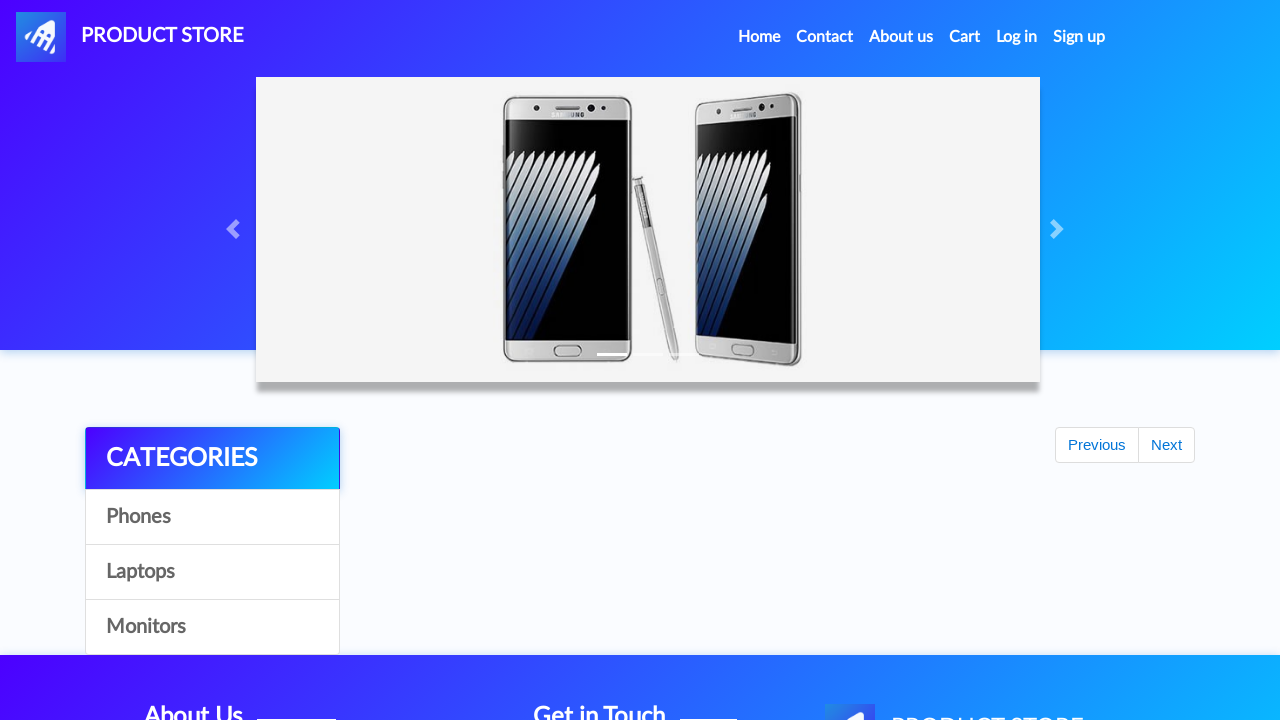

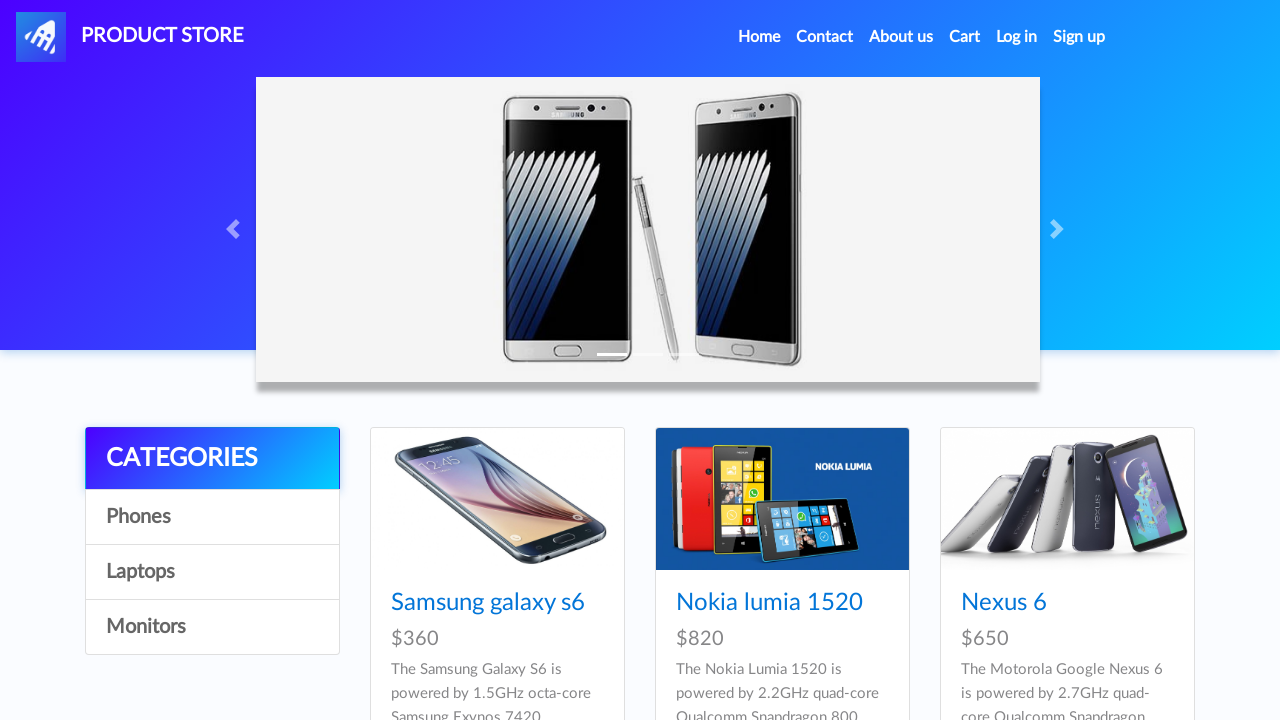